Tests multi-select dropdown functionality by selecting options using different methods (visible text, index, value) and then deselecting an option

Starting URL: https://v1.training-support.net/selenium/selects

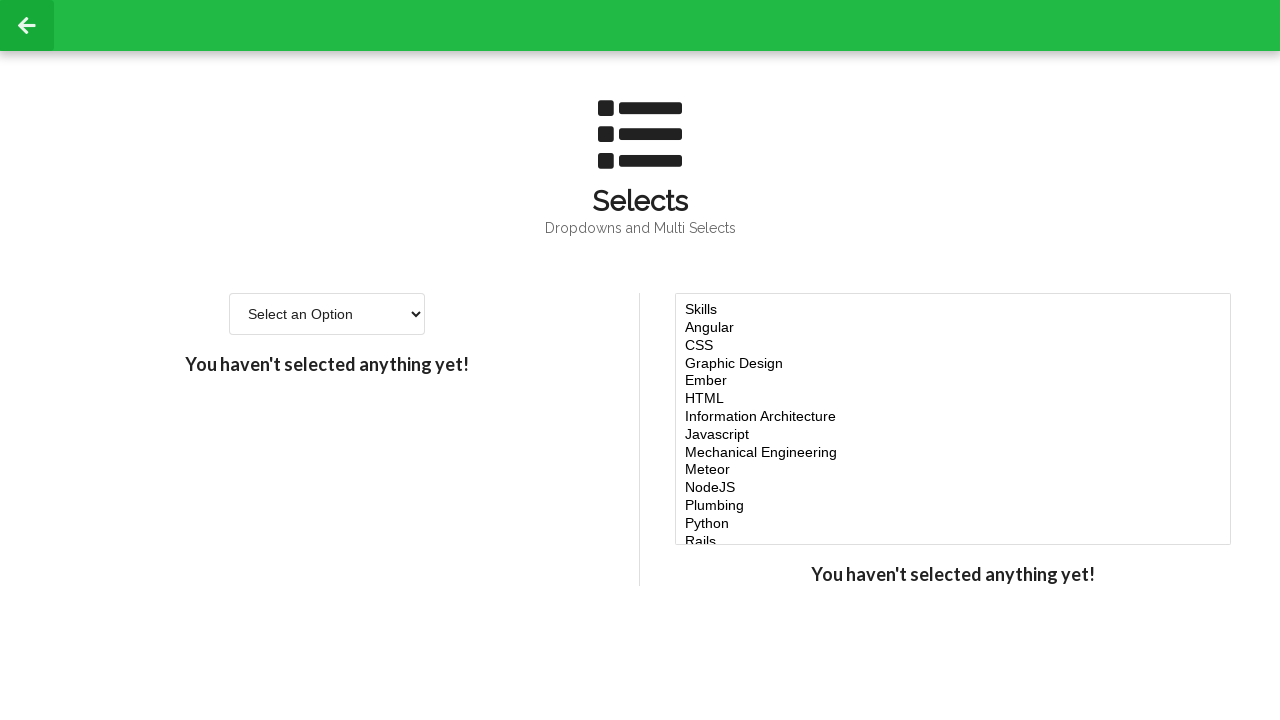

Selected 'Javascript' option by visible text from multi-select dropdown on #multi-select
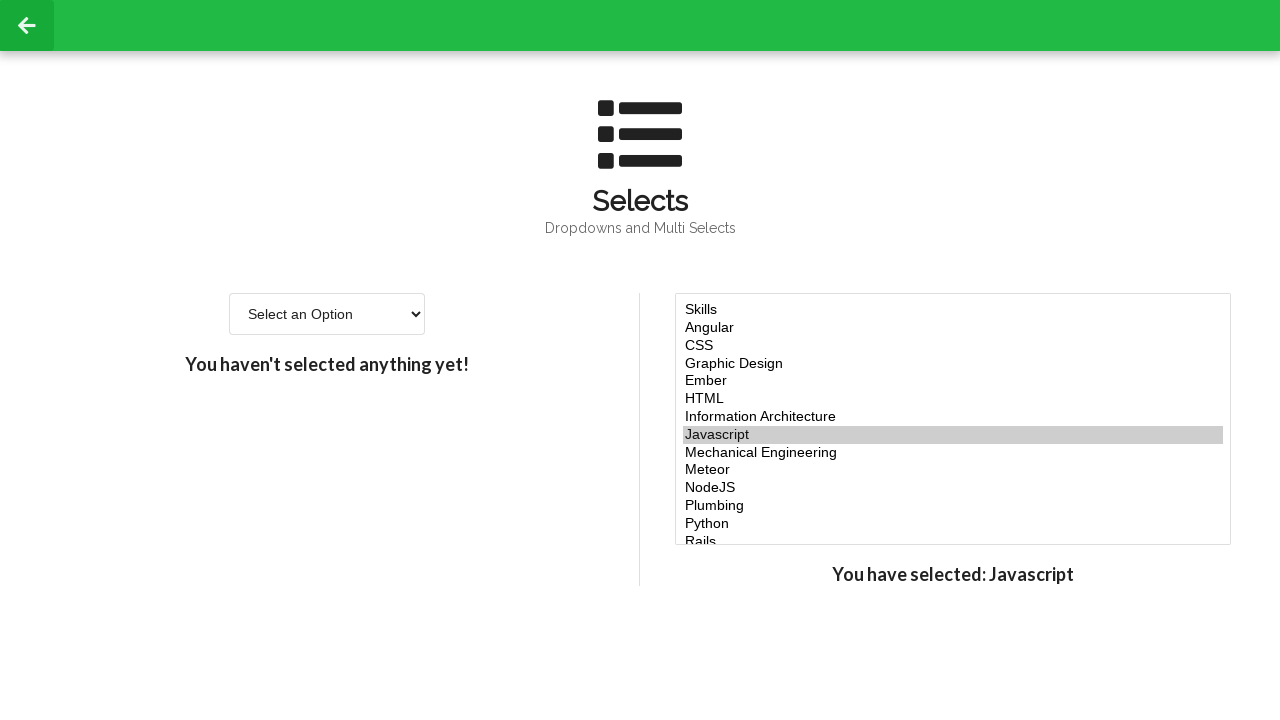

Selected option at index 4 from multi-select dropdown on #multi-select
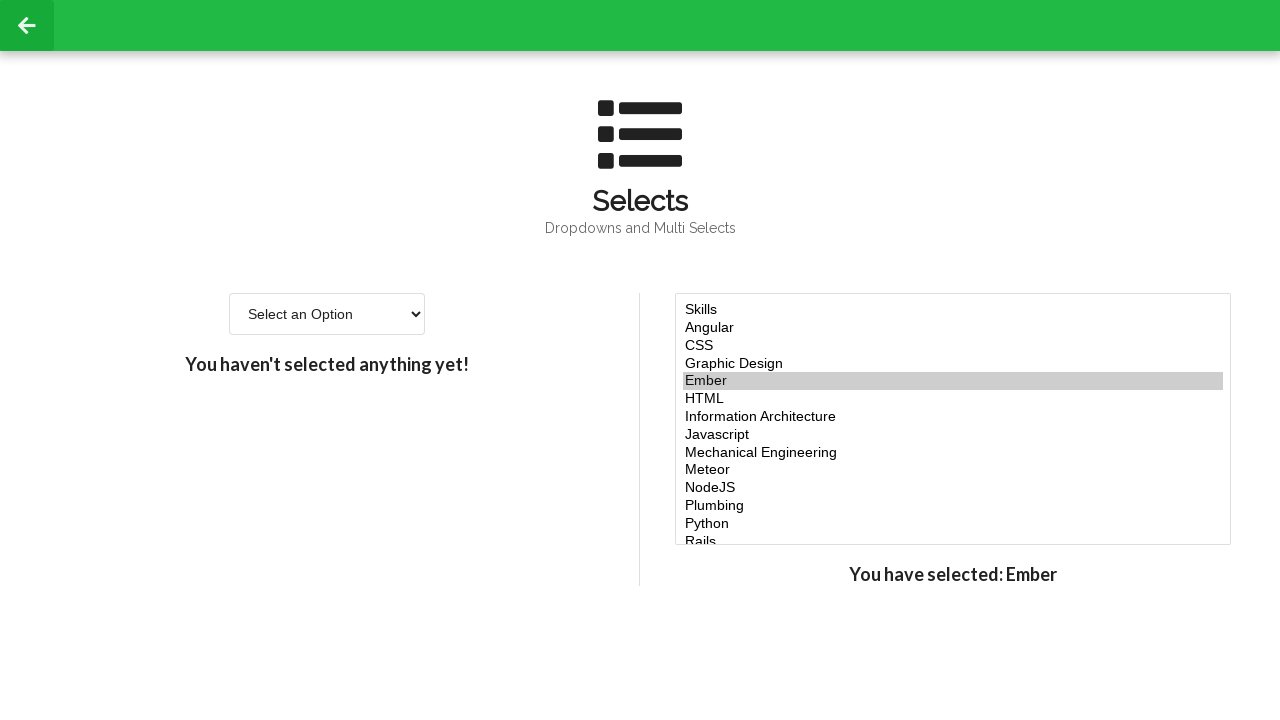

Pressed Control key down to enable multi-select mode
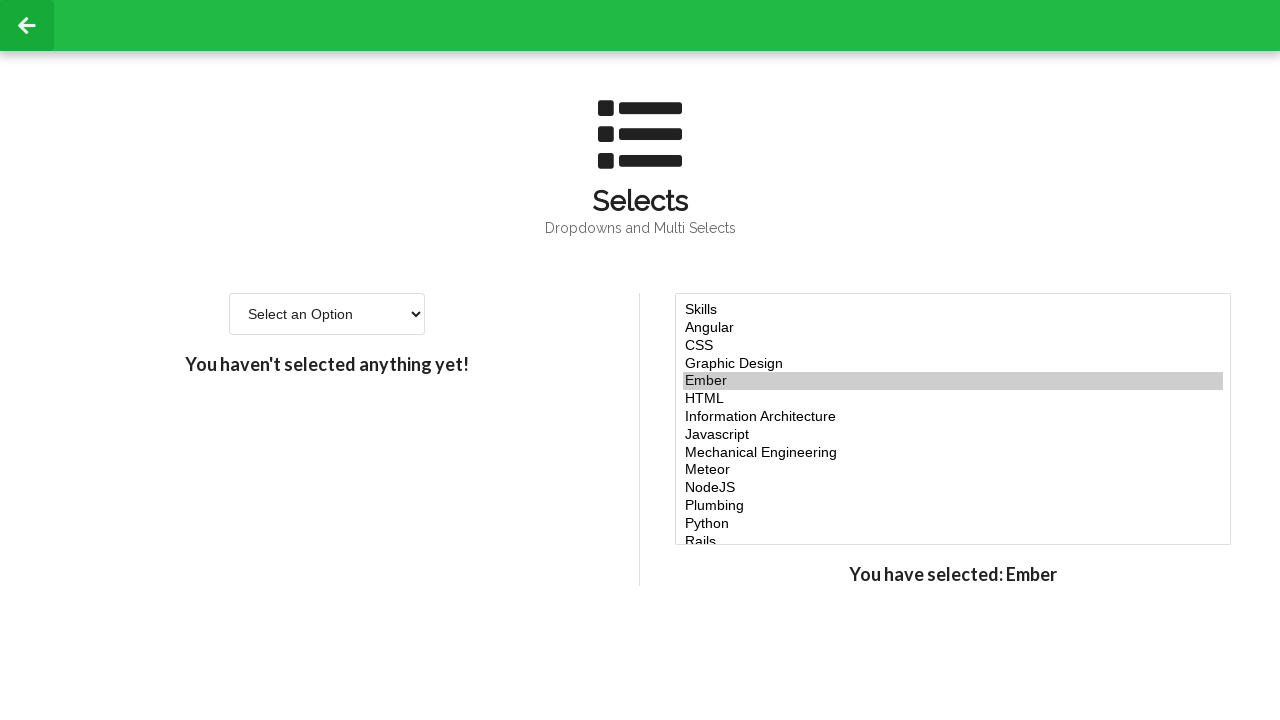

Selected option at index 5 while holding Control on #multi-select
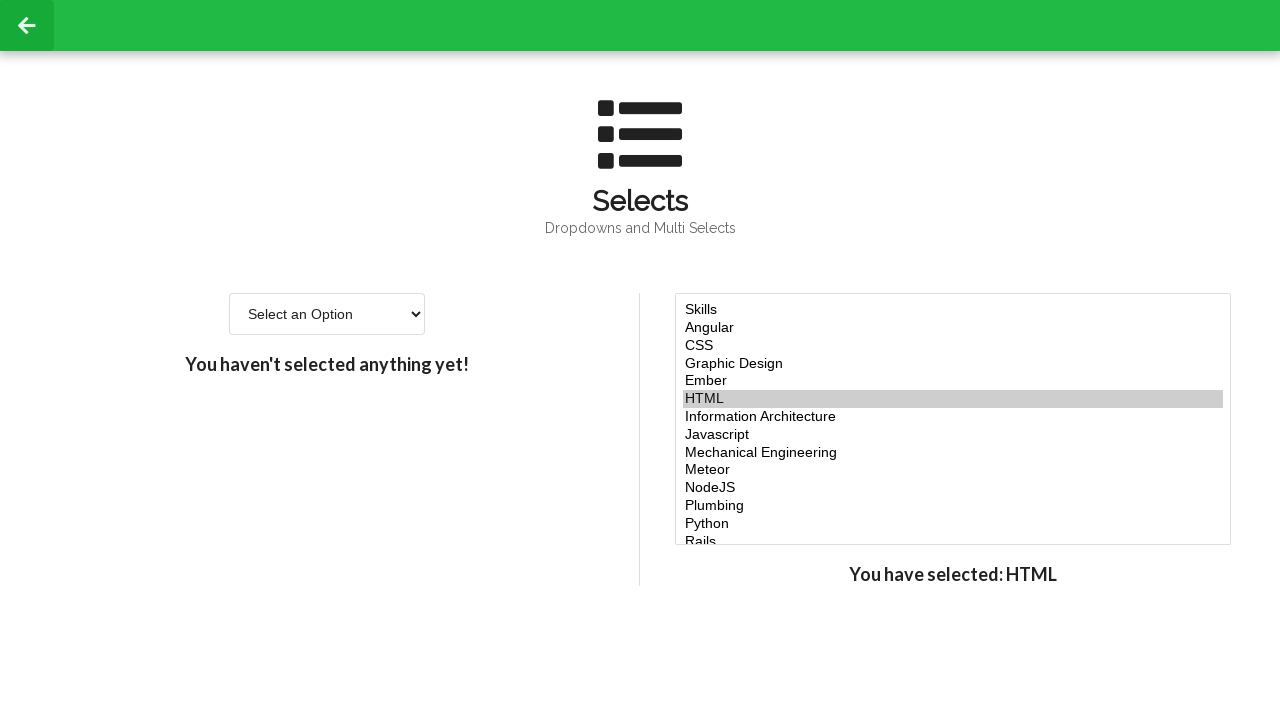

Selected option at index 6 while holding Control on #multi-select
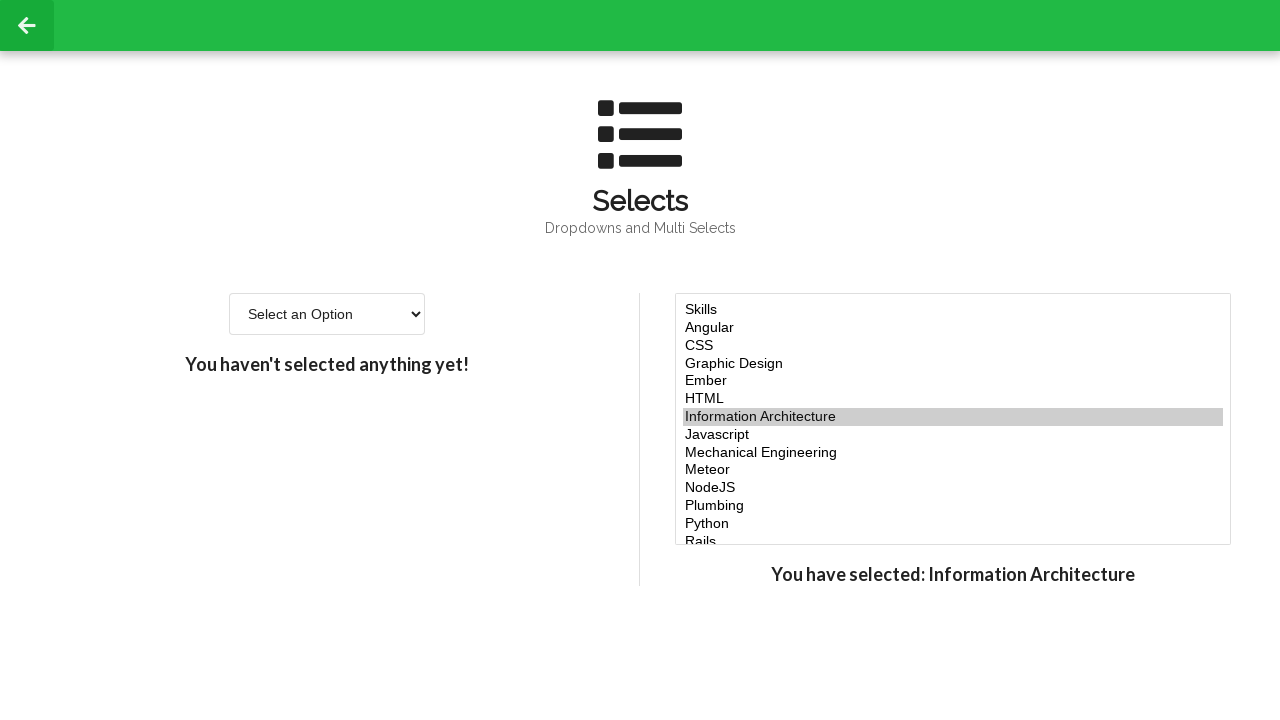

Released Control key
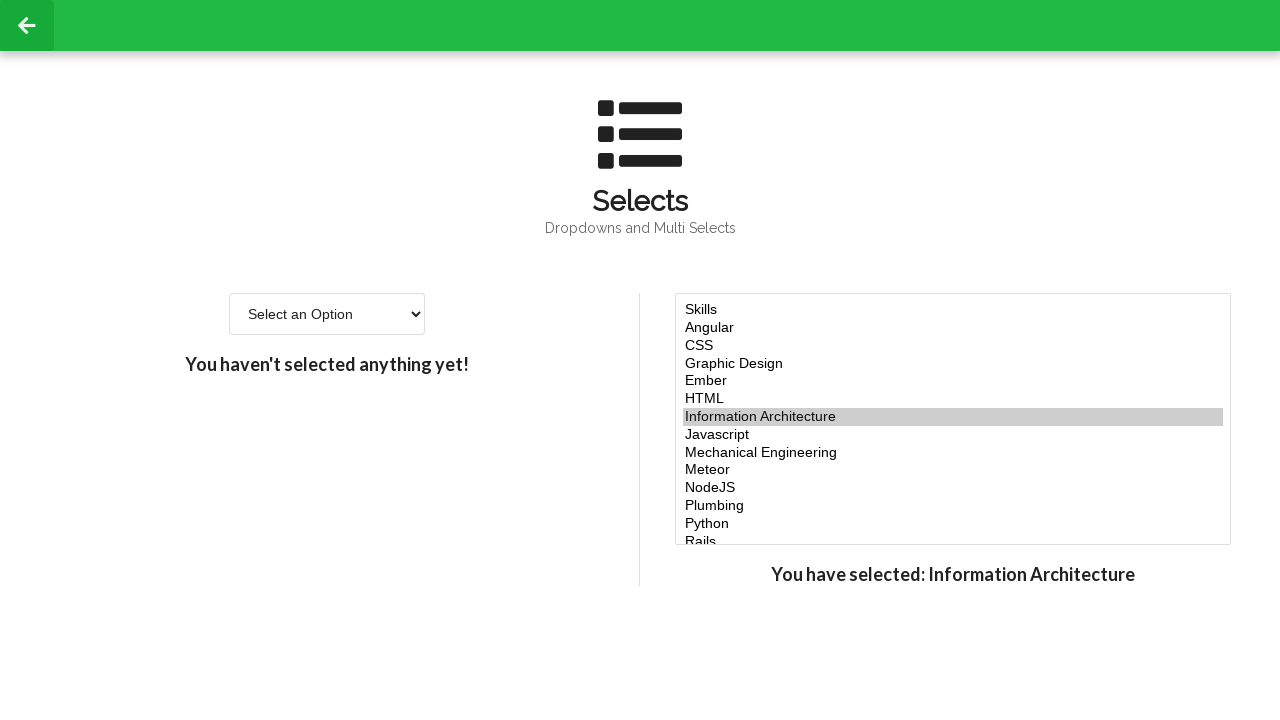

Pressed Control key down to enable multi-select mode
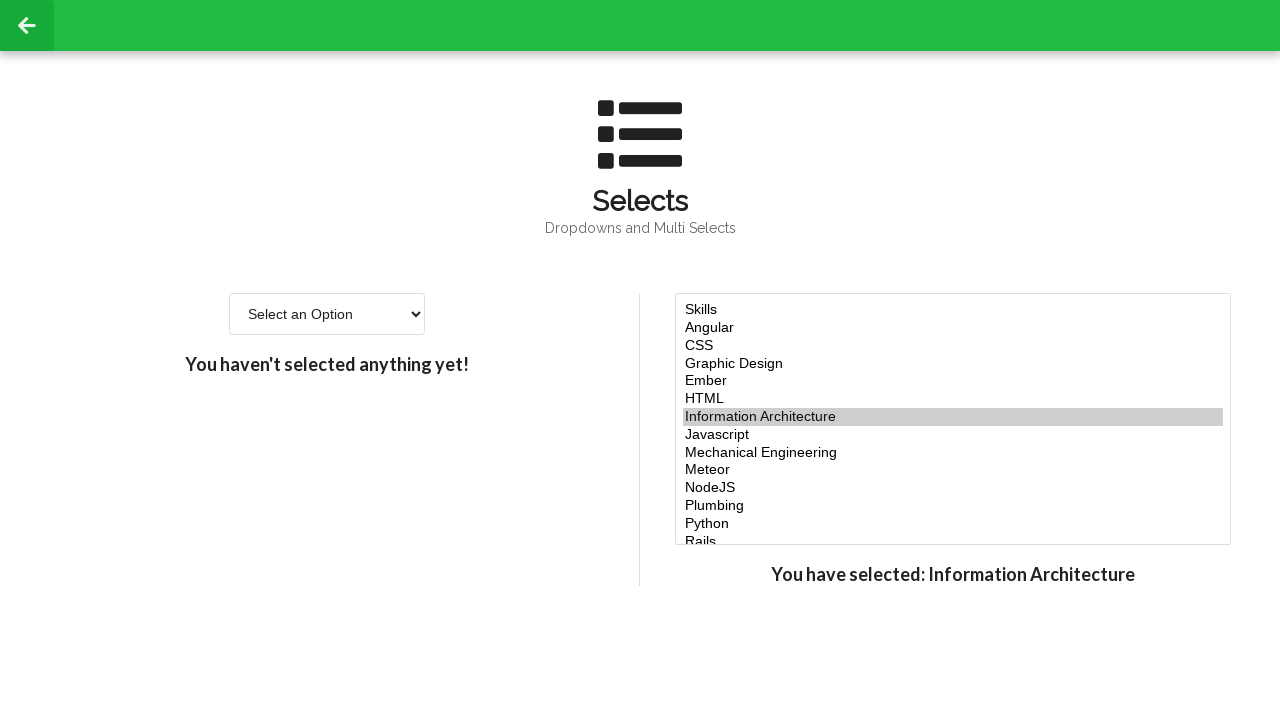

Selected option with value 'node' while holding Control on #multi-select
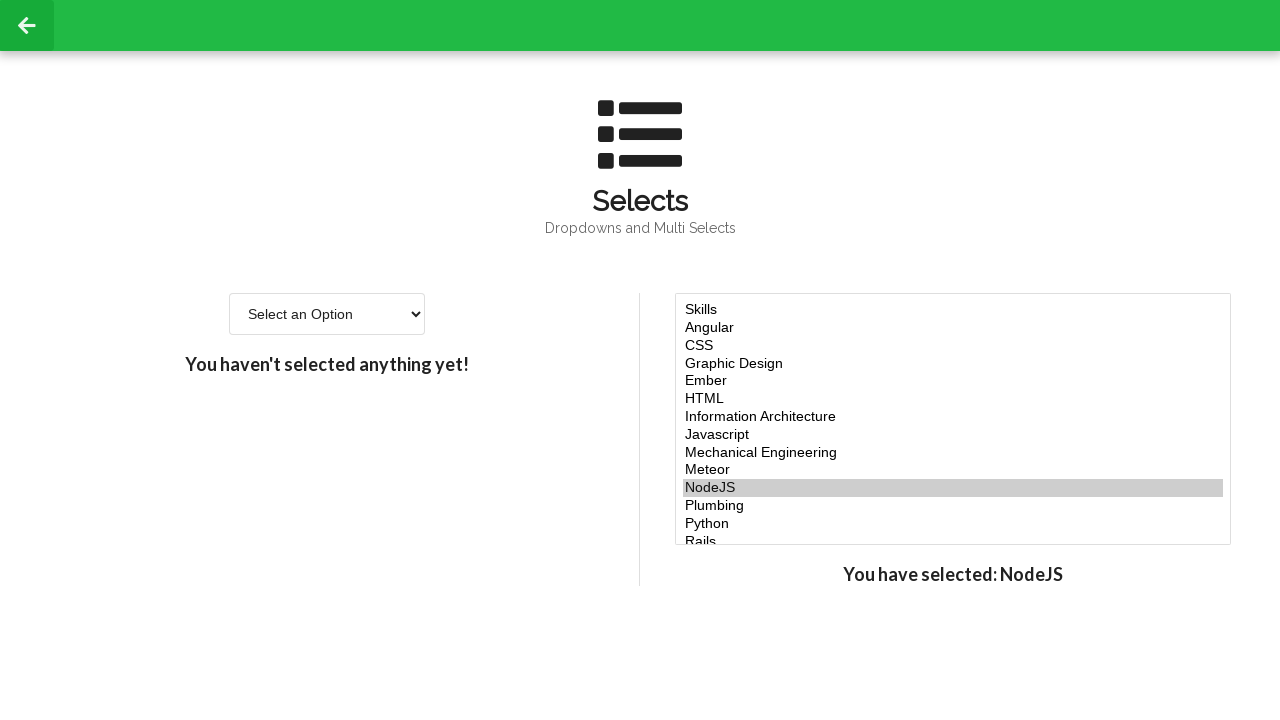

Released Control key
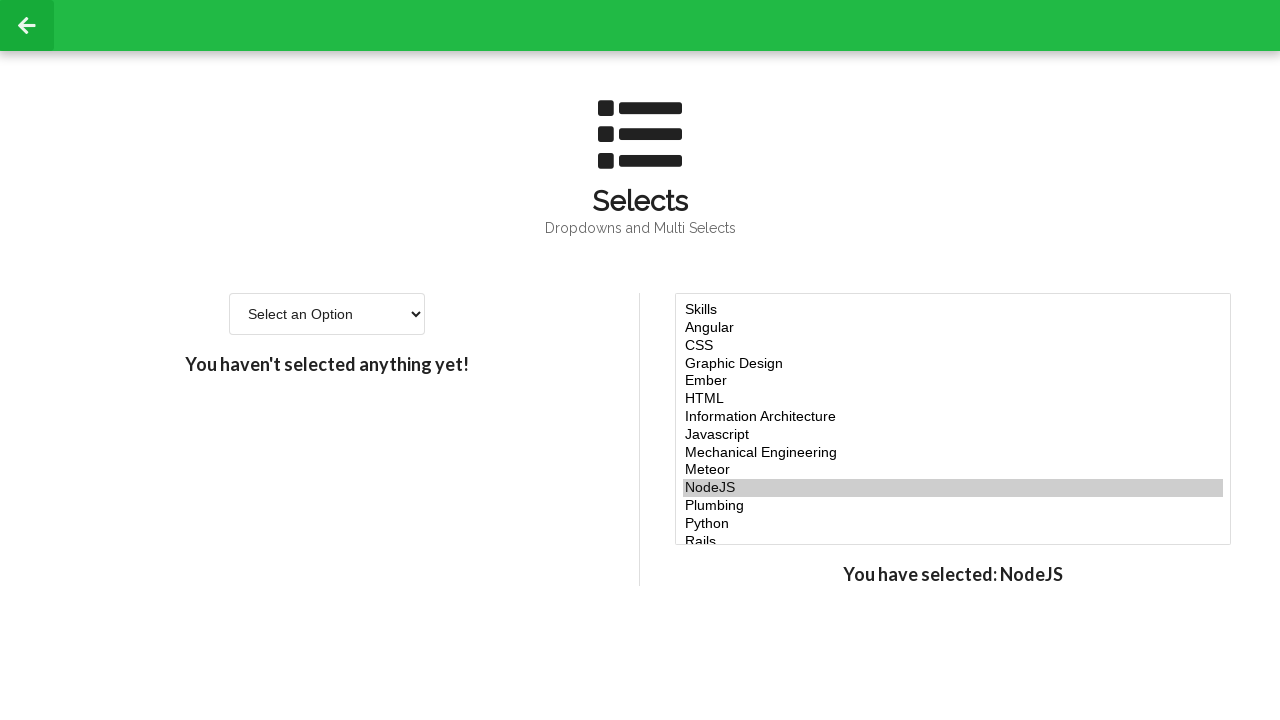

Waited 500ms for selections to be visible
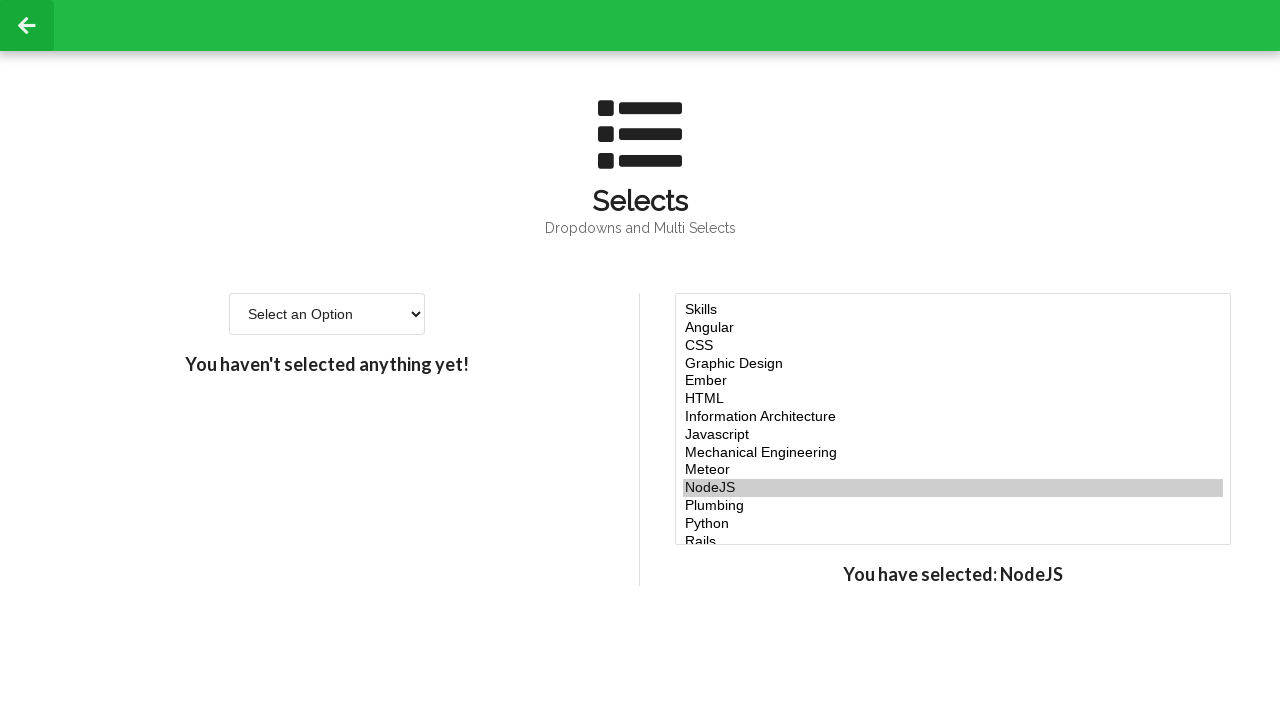

Located option at index 5 in multi-select dropdown
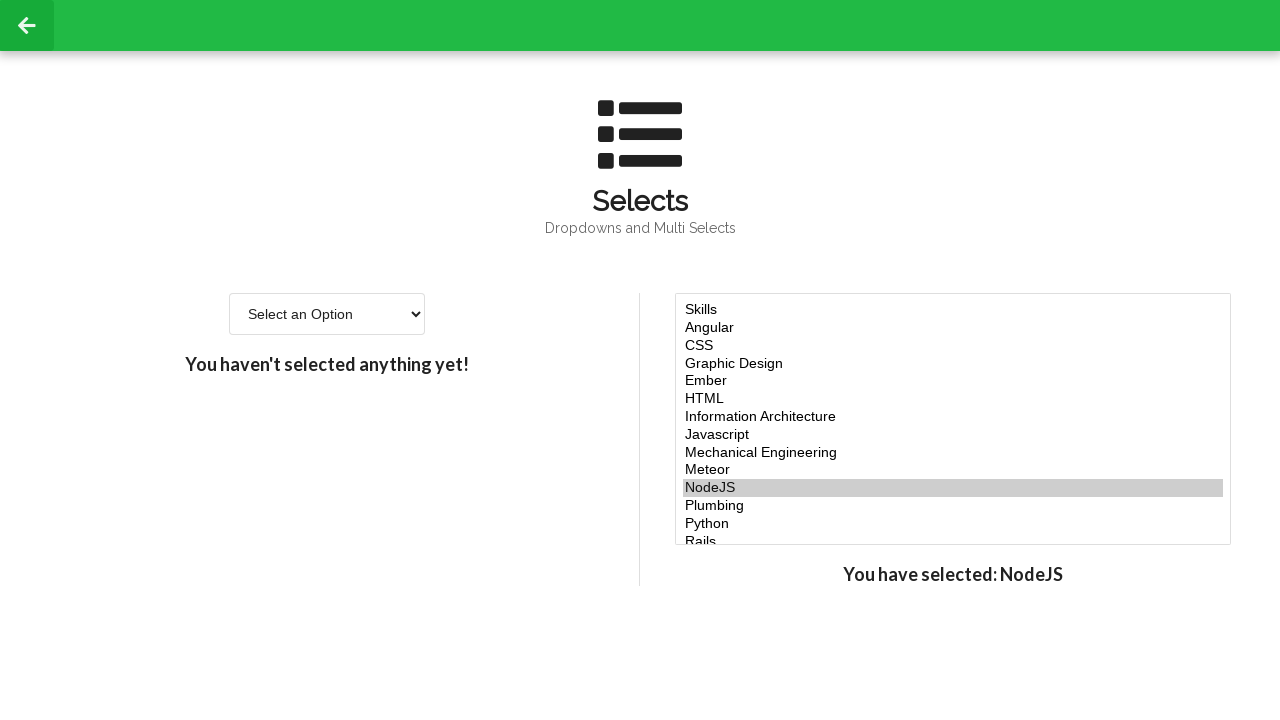

Deselected option at index 5 by Ctrl+clicking at (953, 399) on #multi-select option >> nth=5
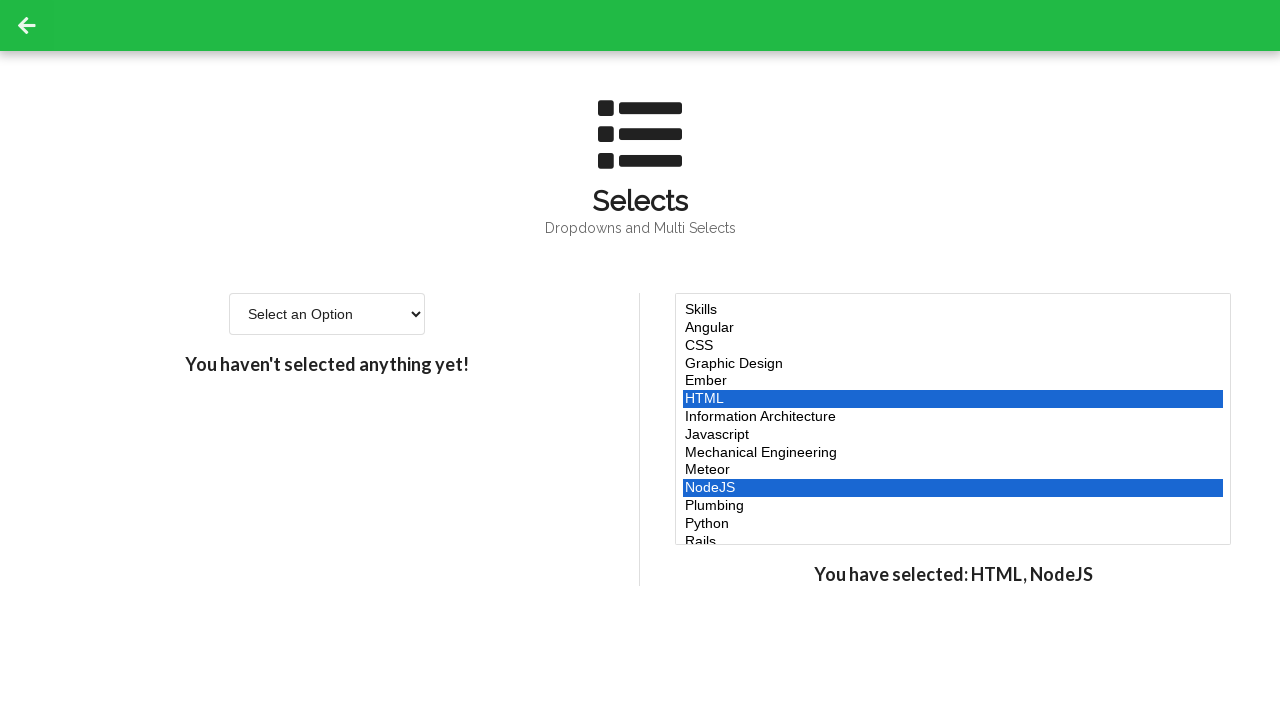

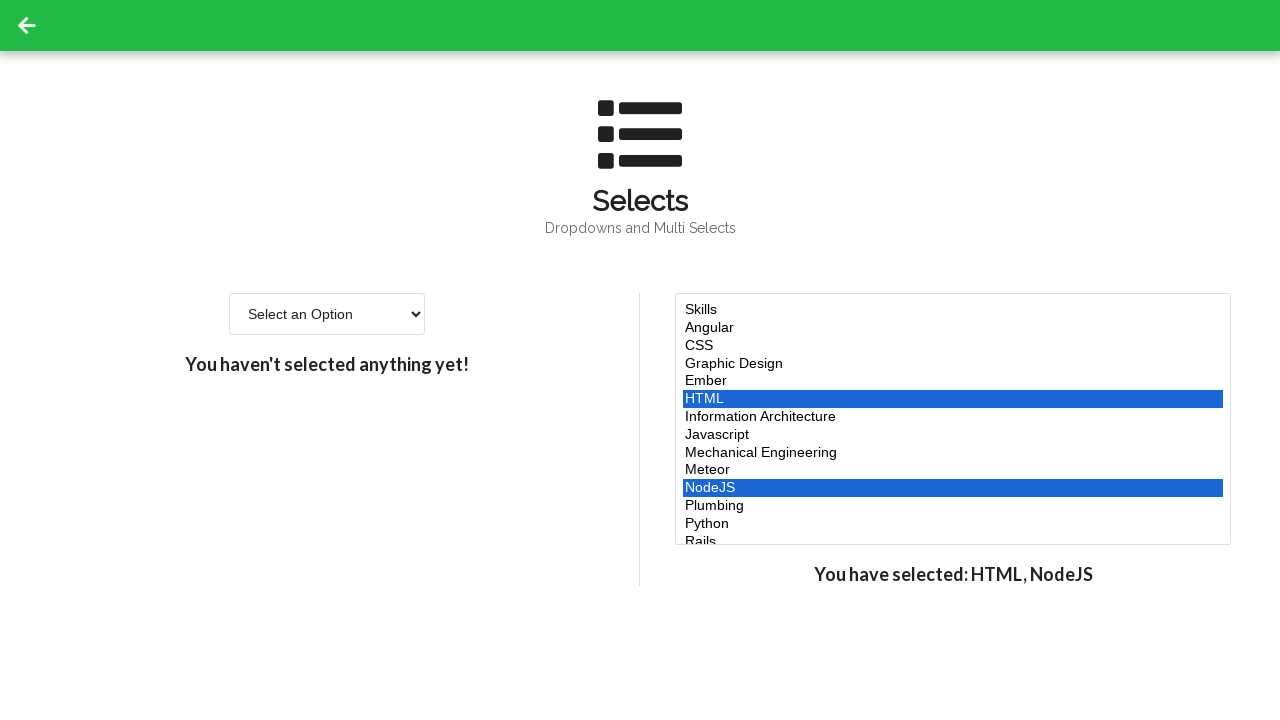